Tests double-click functionality by double-clicking a button and verifying the success message appears

Starting URL: https://demoqa.com/buttons

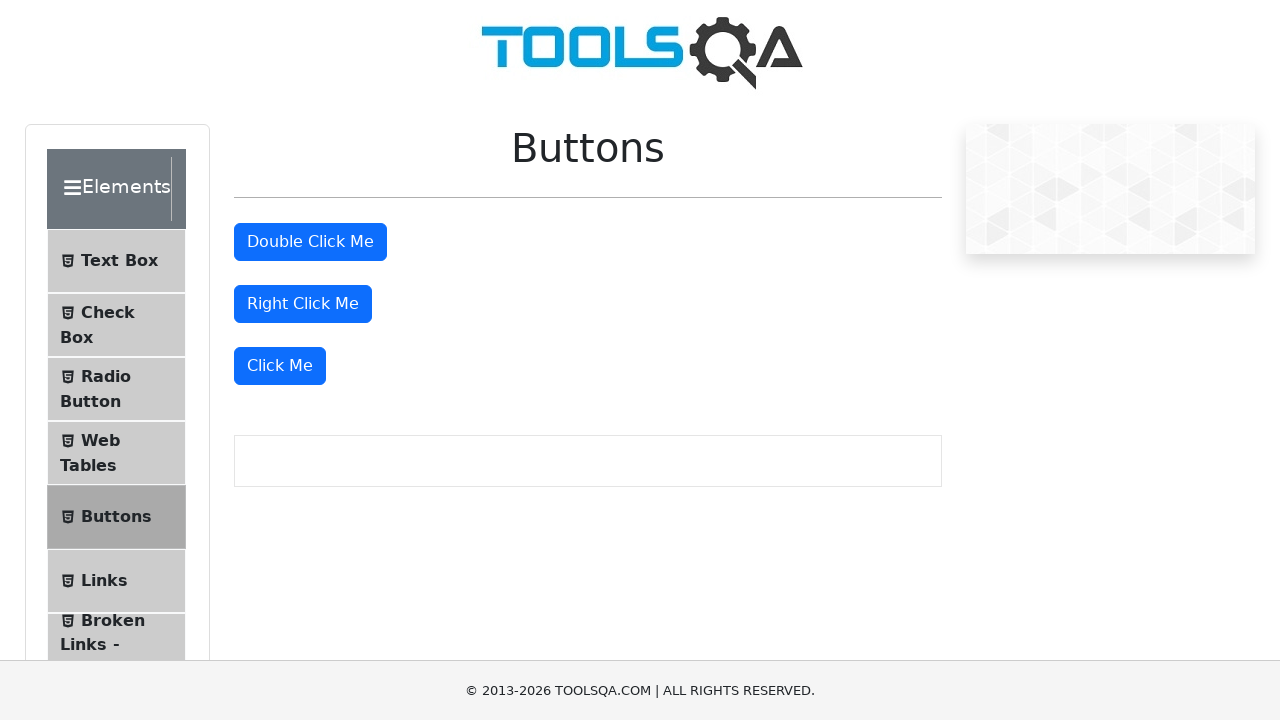

Double-clicked the button element at (310, 242) on #doubleClickBtn
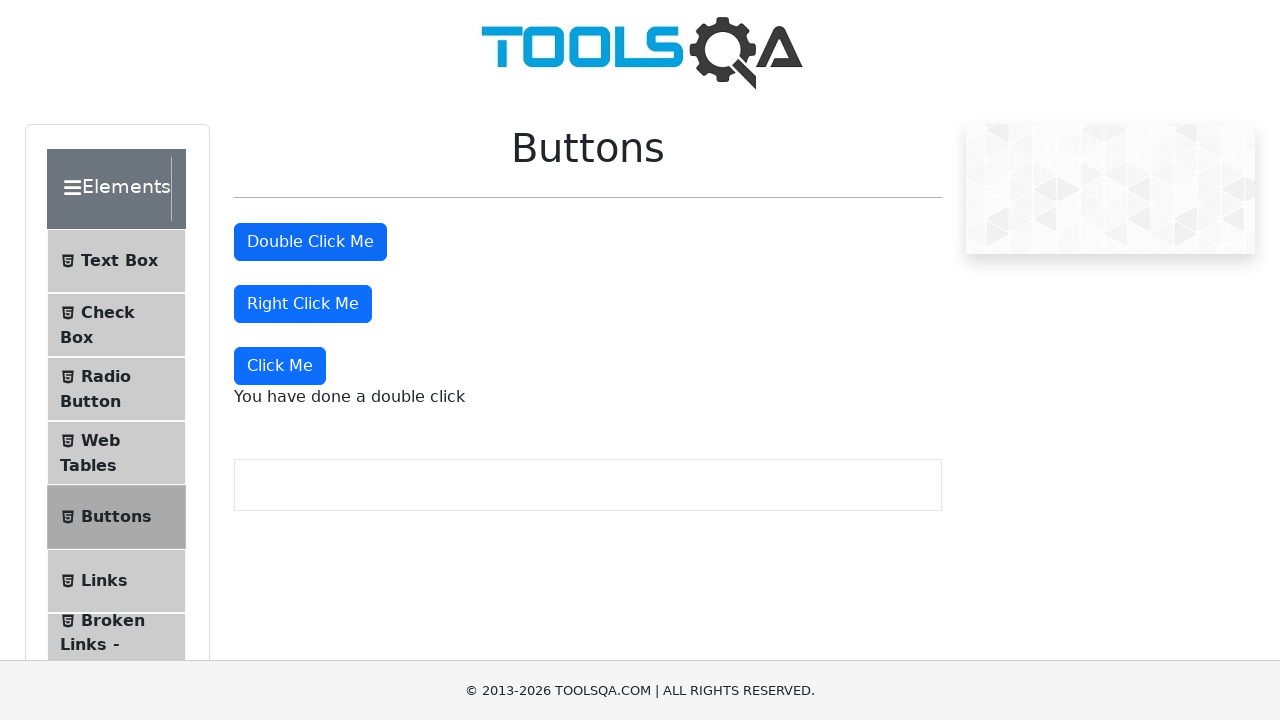

Waited for double-click success message to appear
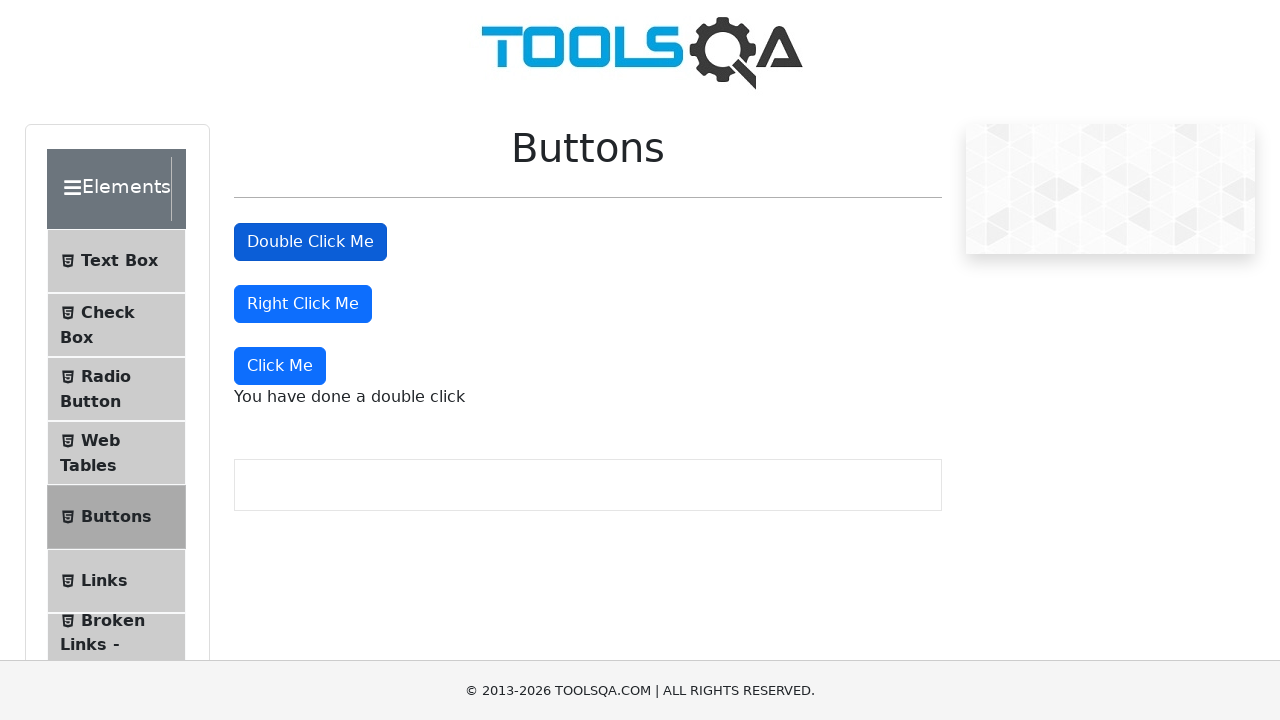

Verified success message displays 'You have done a double click'
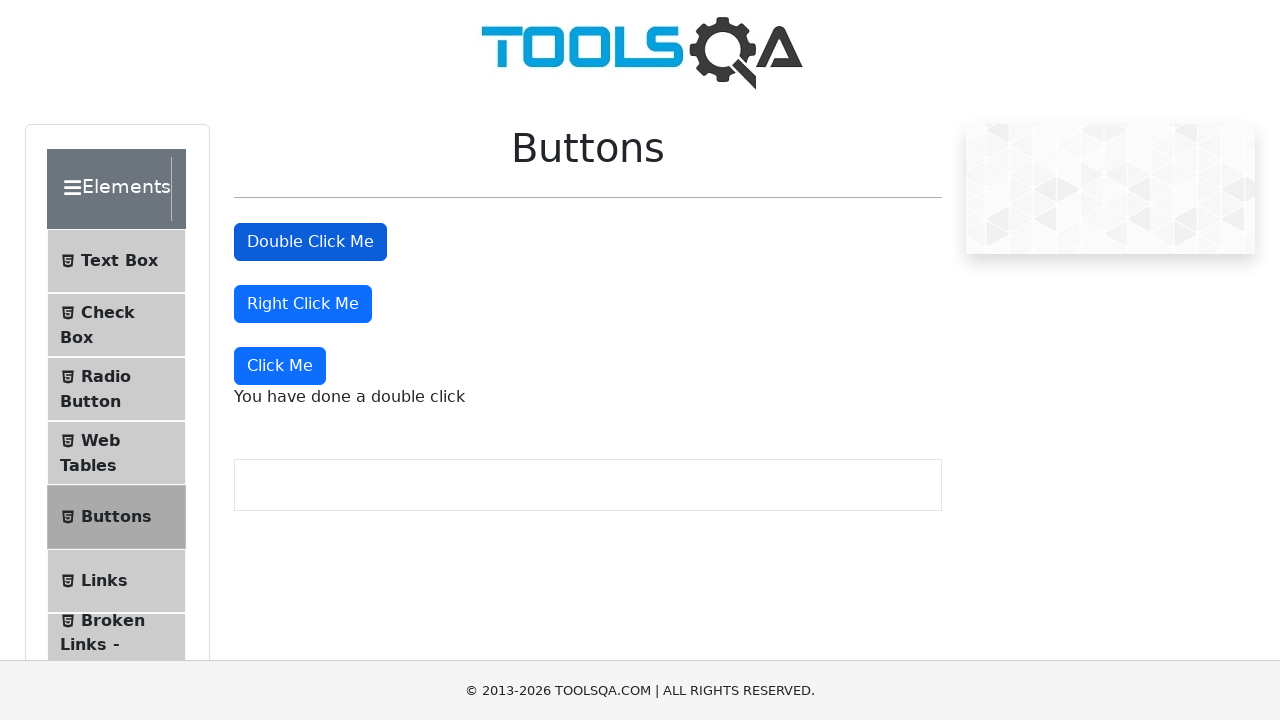

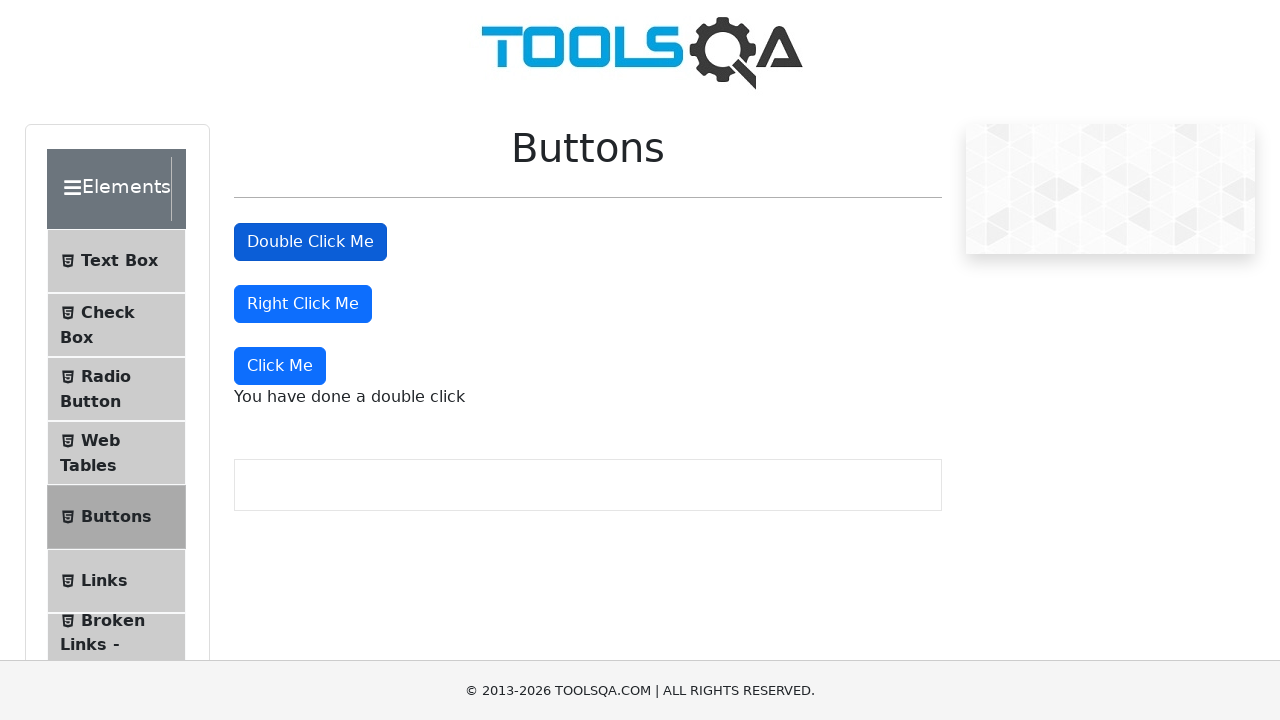